Navigates to ASOS homepage and selects the women's section

Starting URL: https://www.asos.com

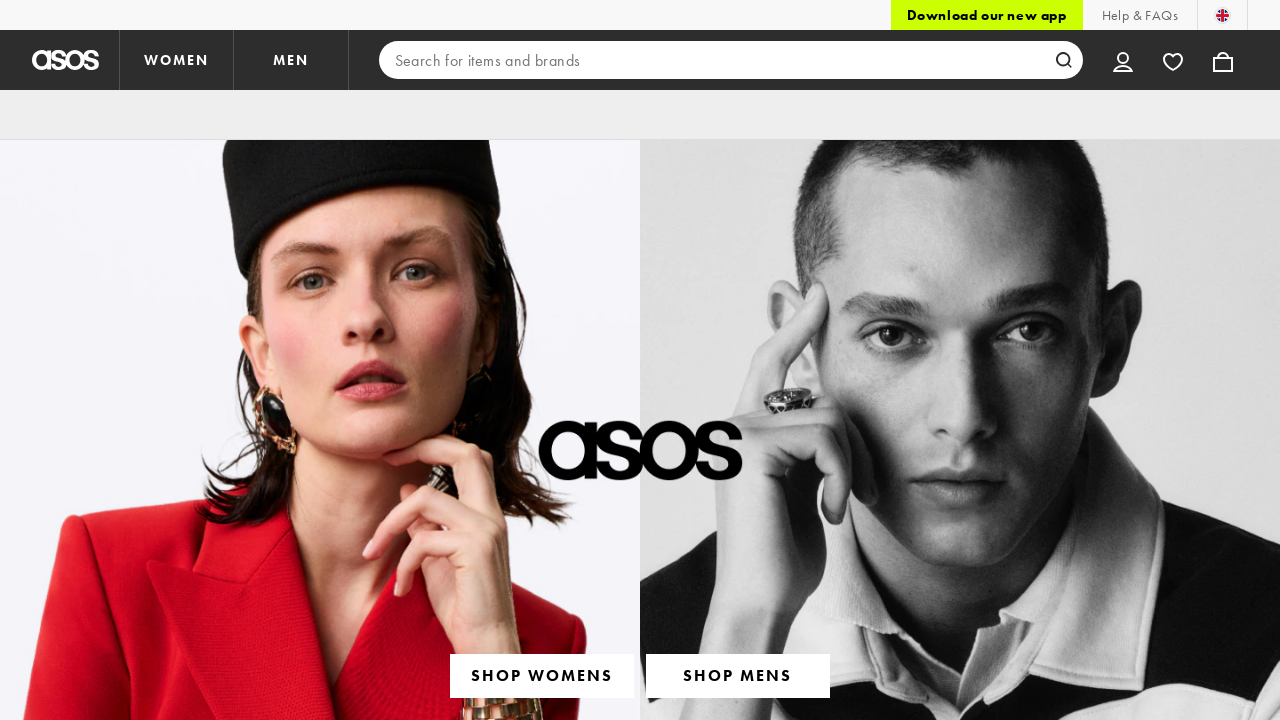

Clicked women's section button at (176, 60) on #women-floor
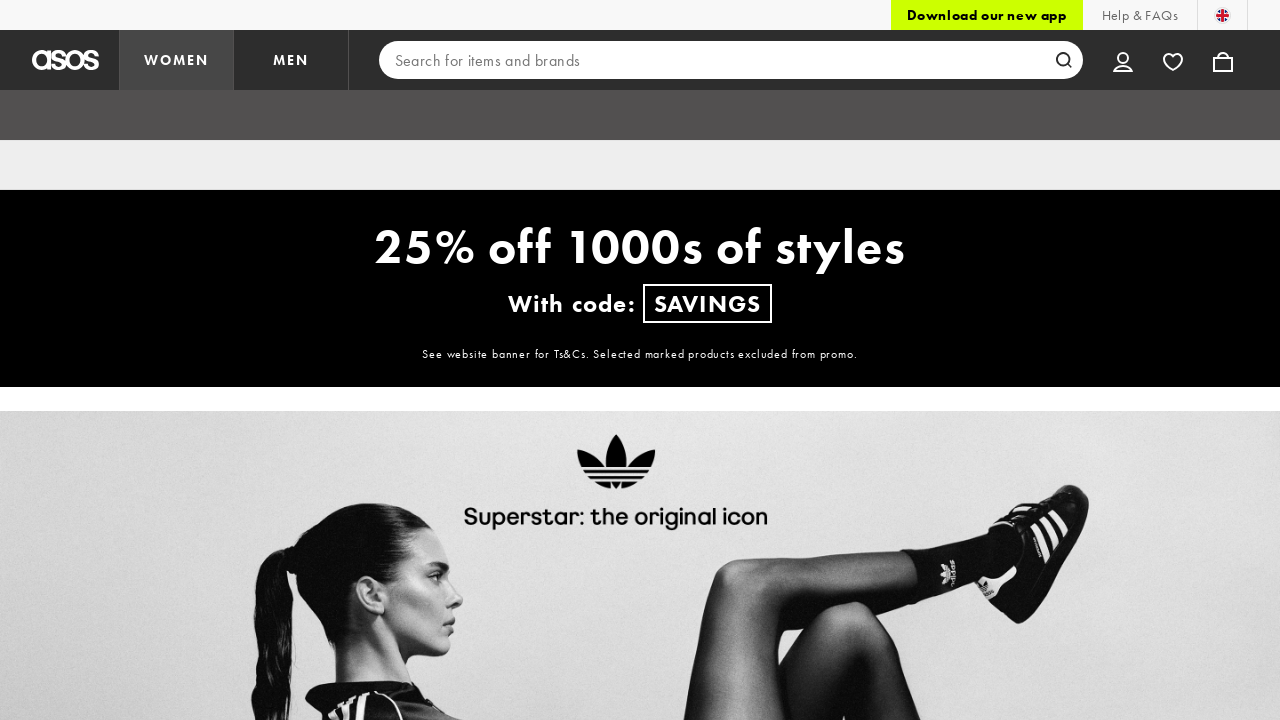

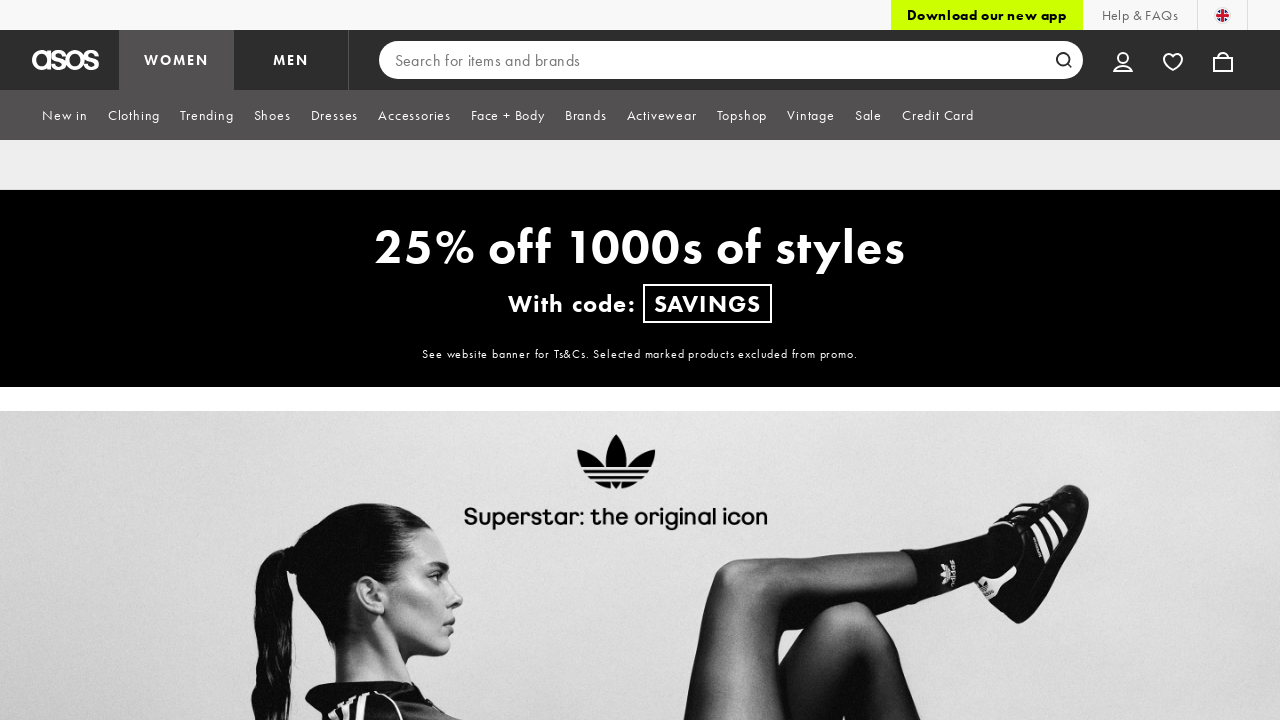